Tests JavaScript prompt alert functionality by navigating to the alerts page, triggering a JS prompt, entering text into the alert, accepting it, and verifying the entered text appears in the result element.

Starting URL: https://the-internet.herokuapp.com/

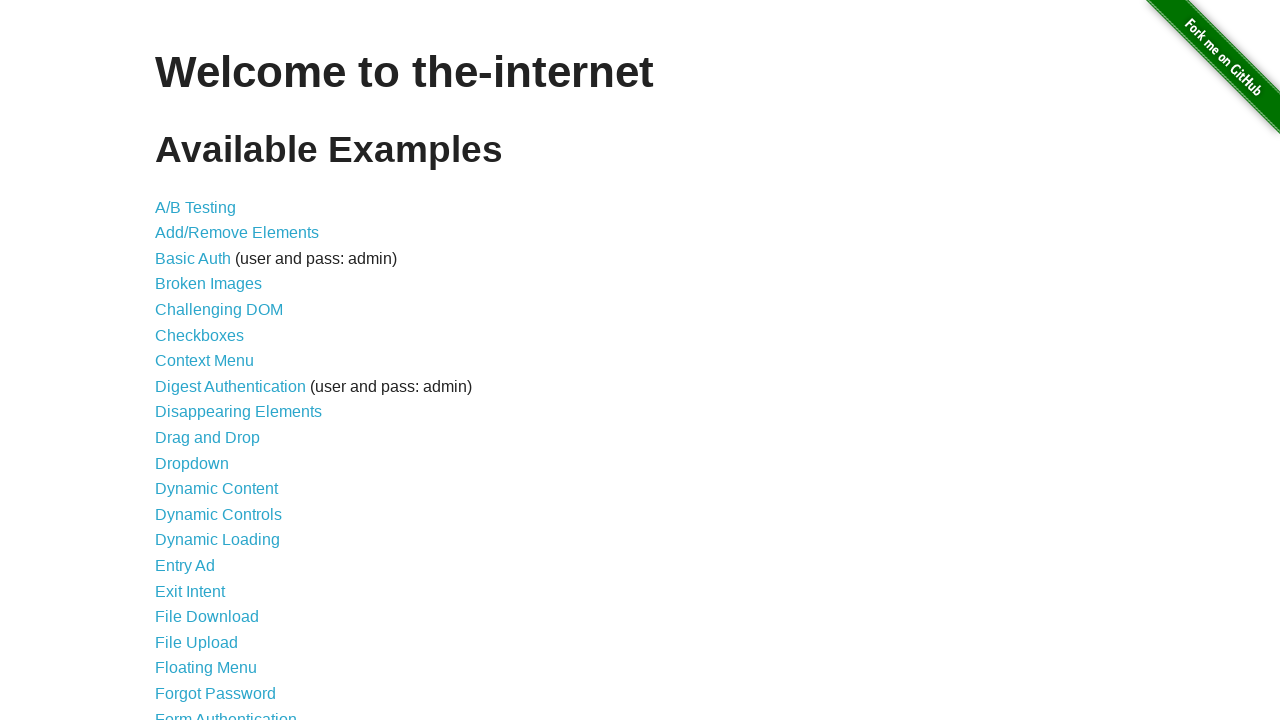

Clicked on JavaScript Alerts link at (214, 361) on text=JavaScript Alerts
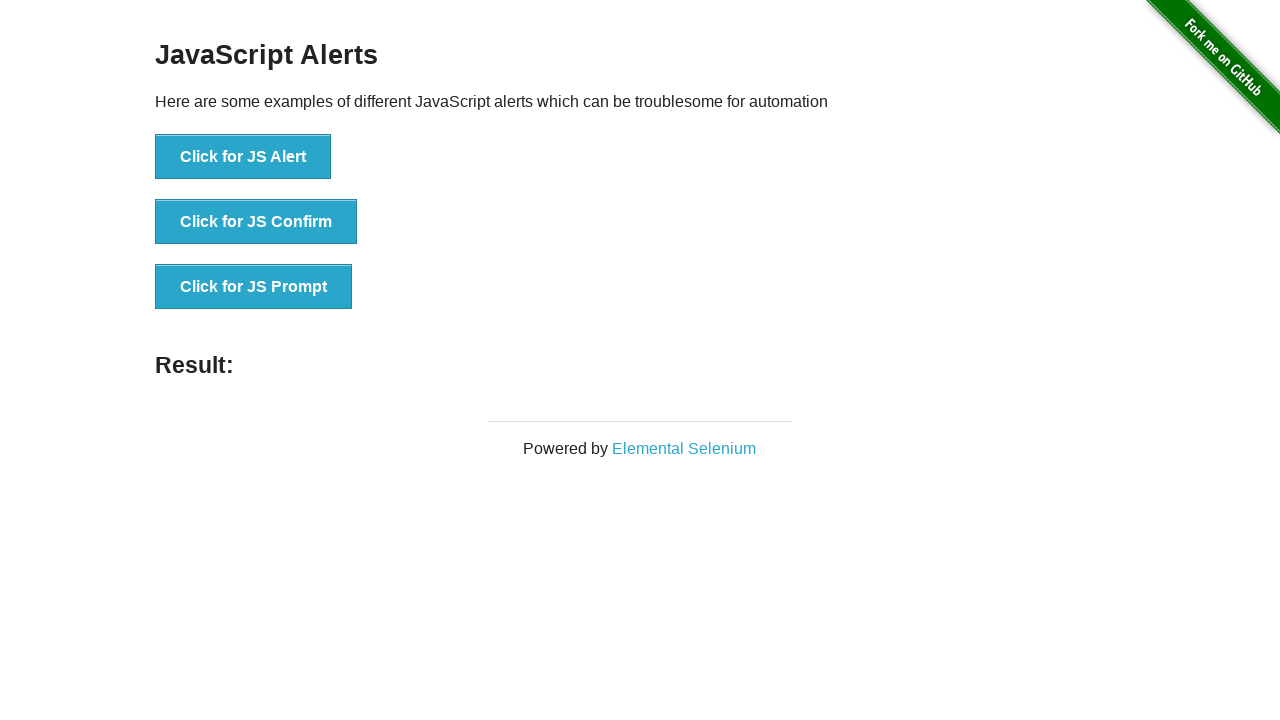

Clicked button to trigger JS Prompt at (254, 287) on xpath=//*[text()='Click for JS Prompt']
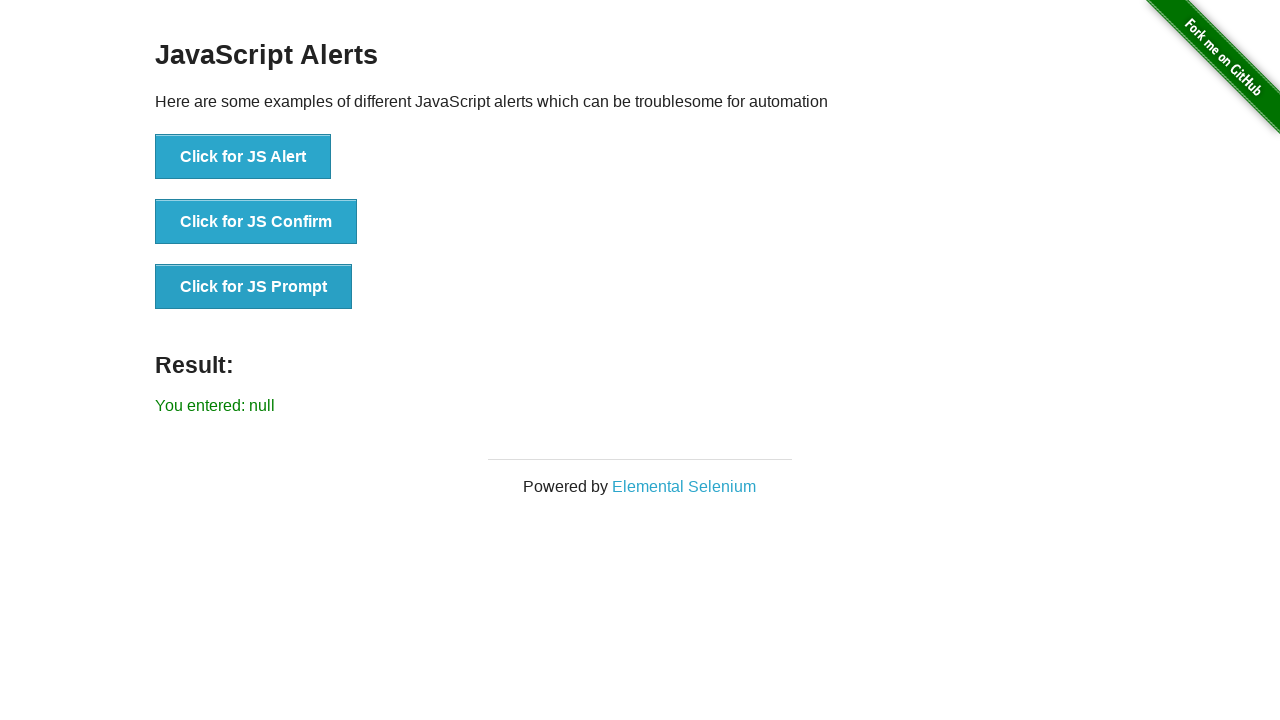

Set up dialog handler to accept prompt with text 'Test'
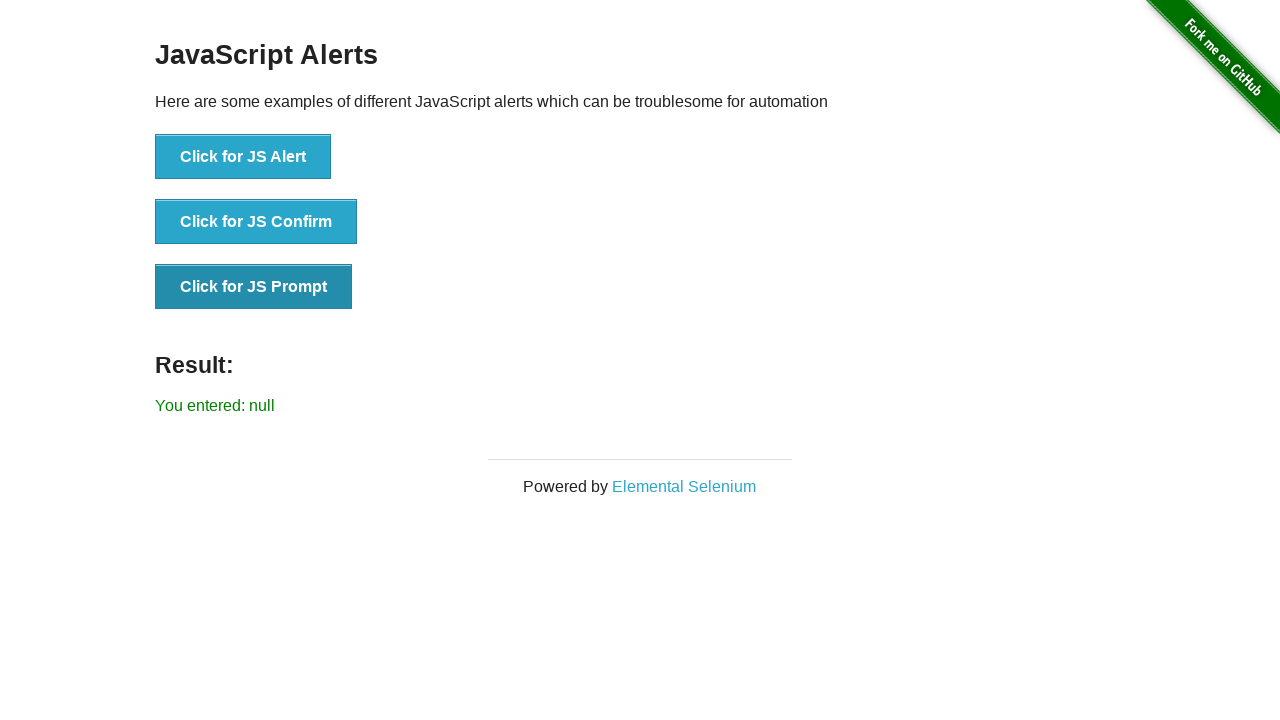

Clicked button to trigger JS Prompt dialog at (254, 287) on text=Click for JS Prompt
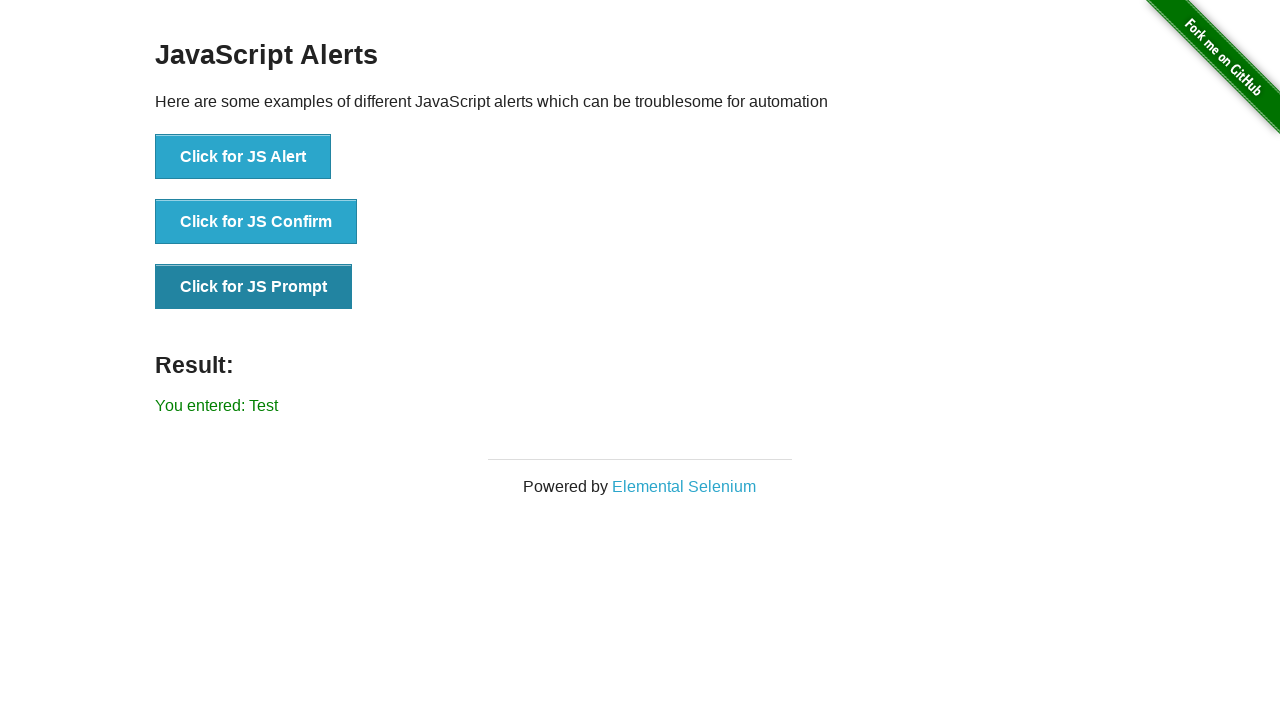

Result element loaded and visible
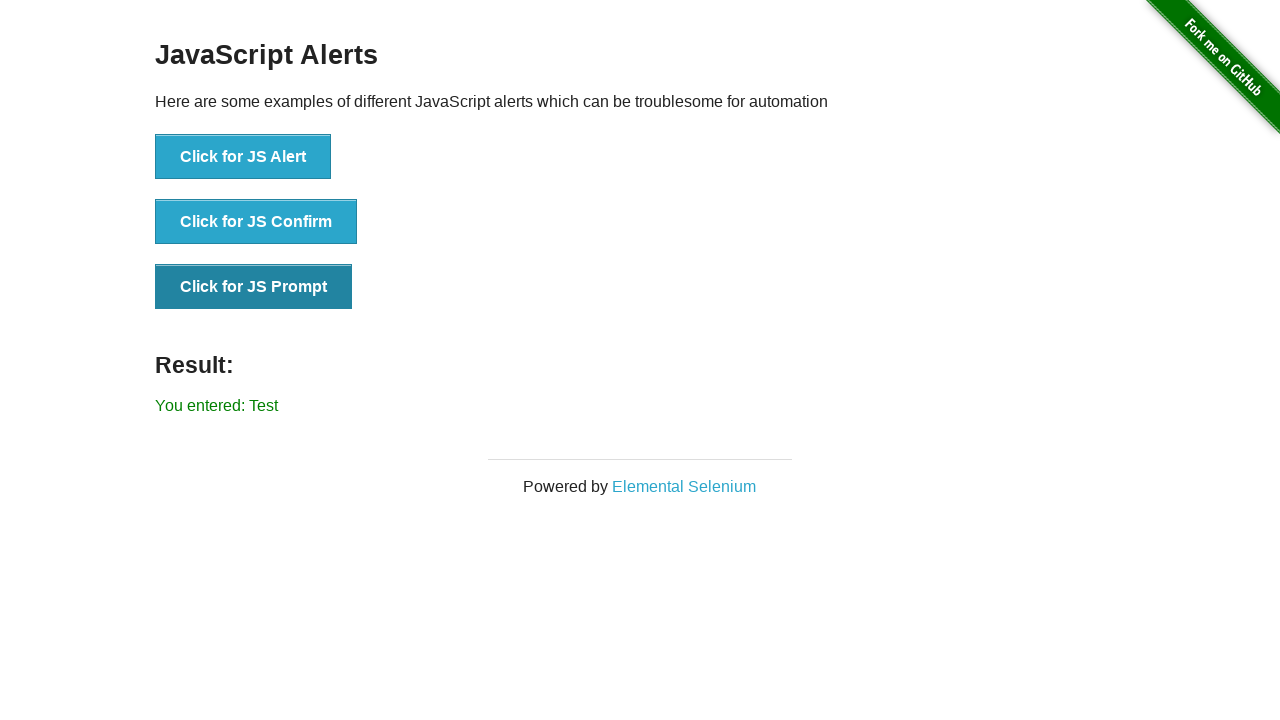

Retrieved result text: 'You entered: Test'
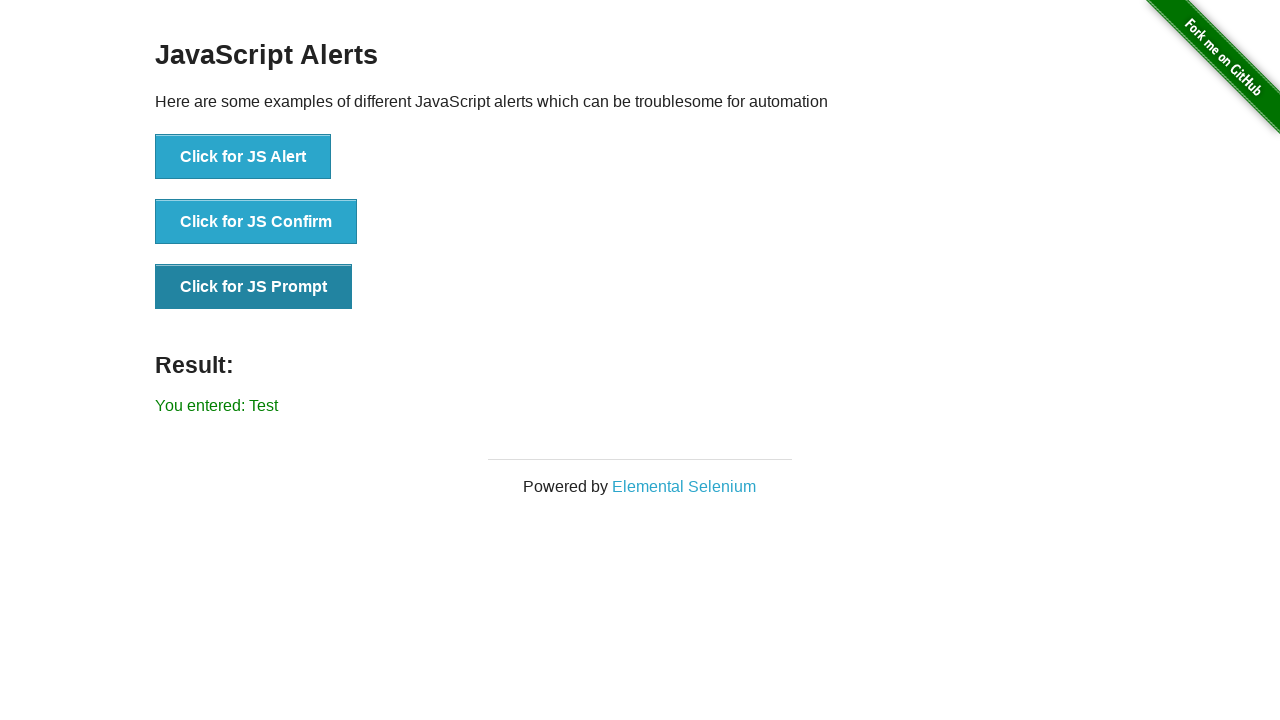

Verified that 'Test' is present in the result text
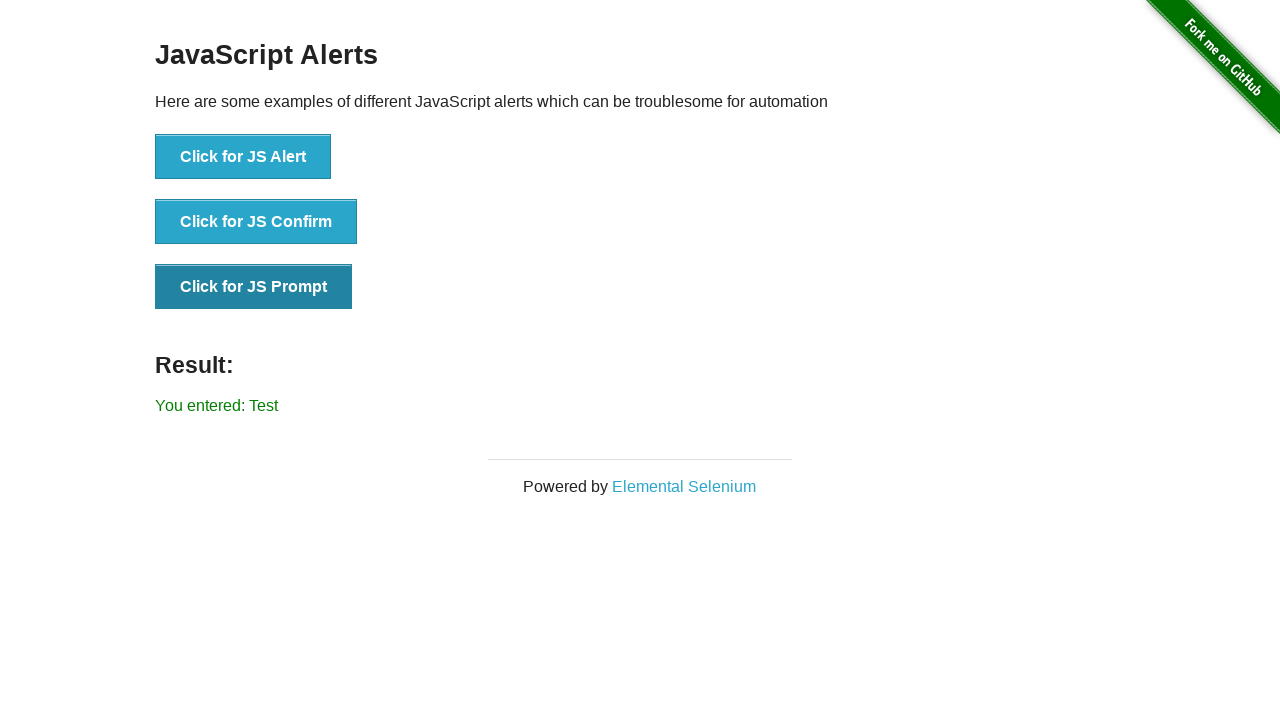

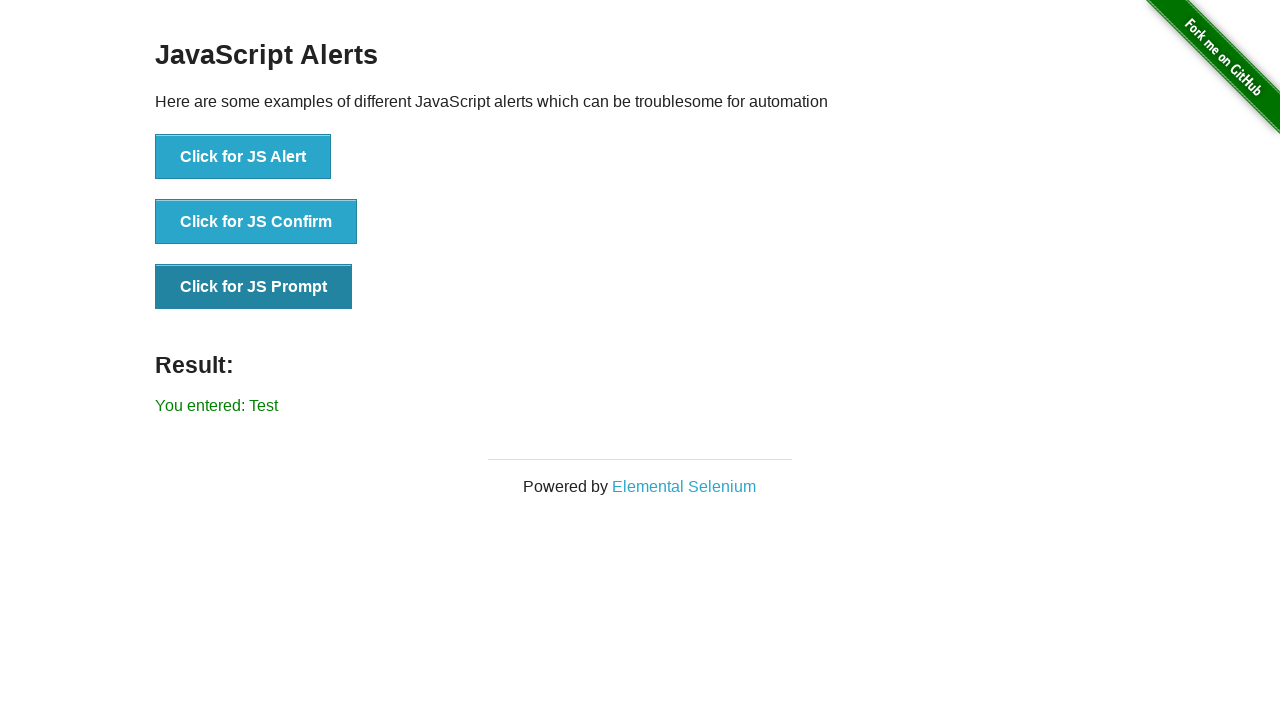